Tests resize functionality by dragging the resize handle of a resizable element

Starting URL: http://jqueryui.com/resizable/

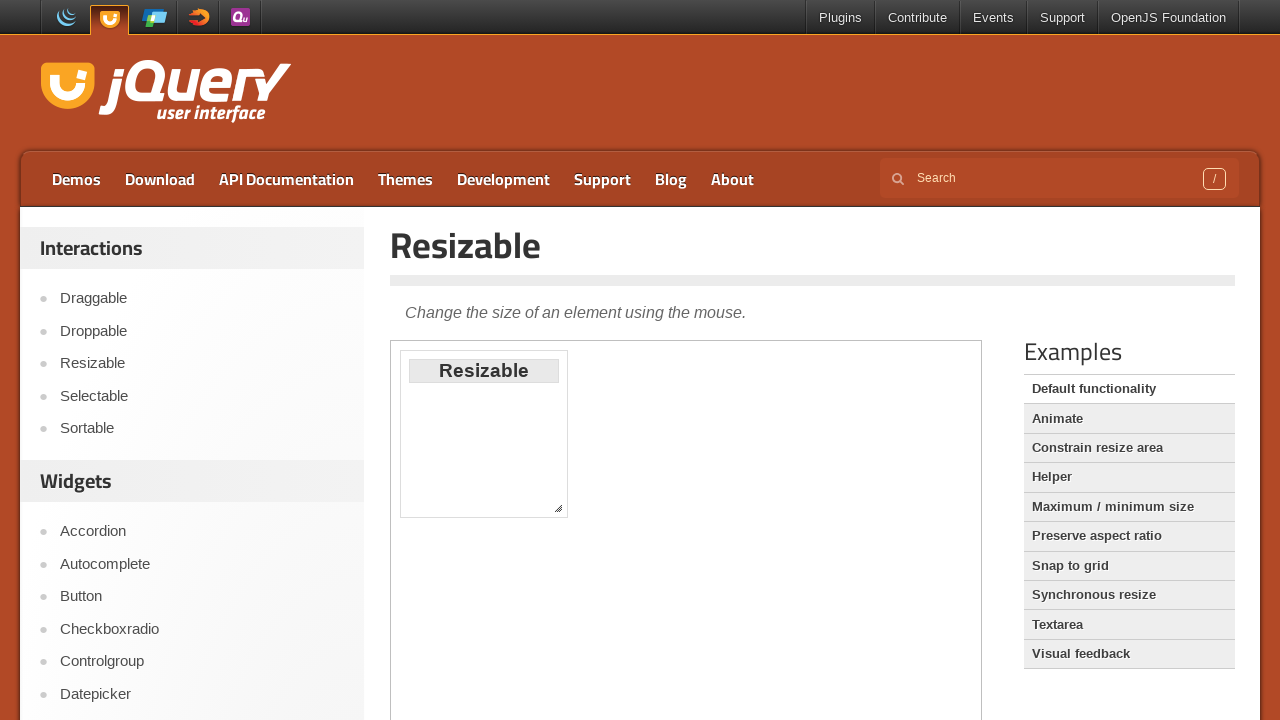

Located the demo iframe
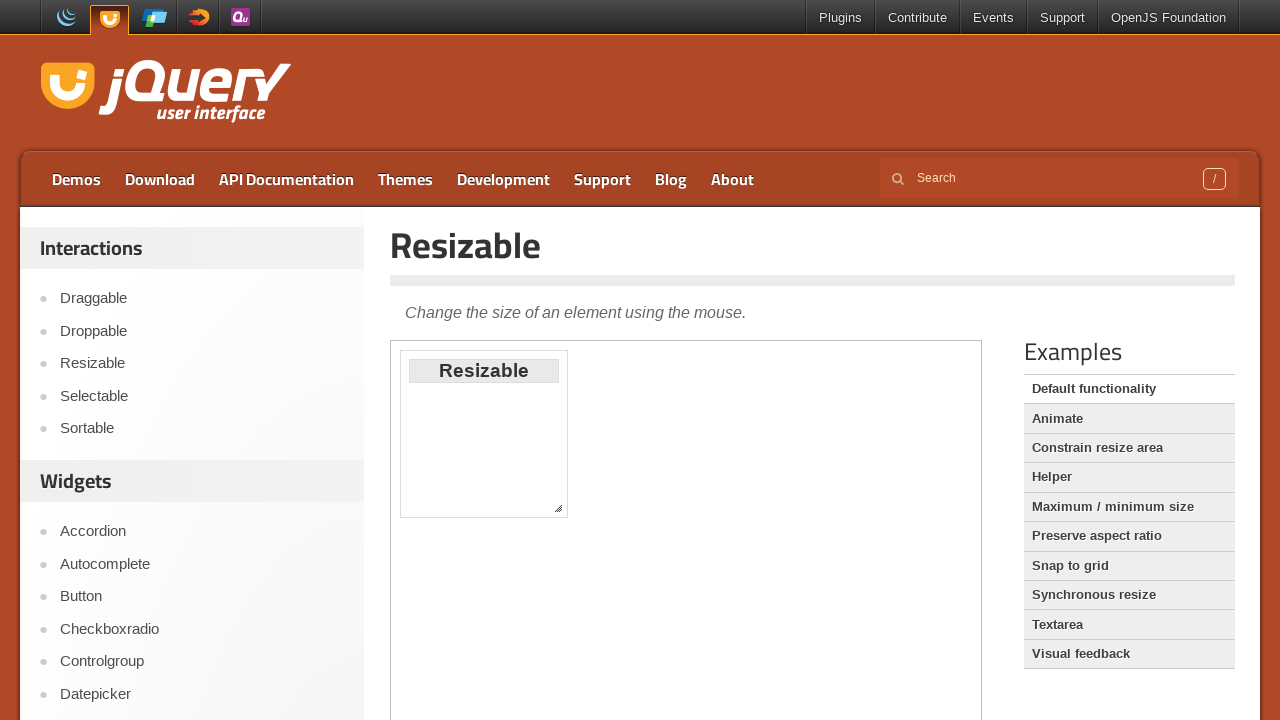

Located the resize handle element
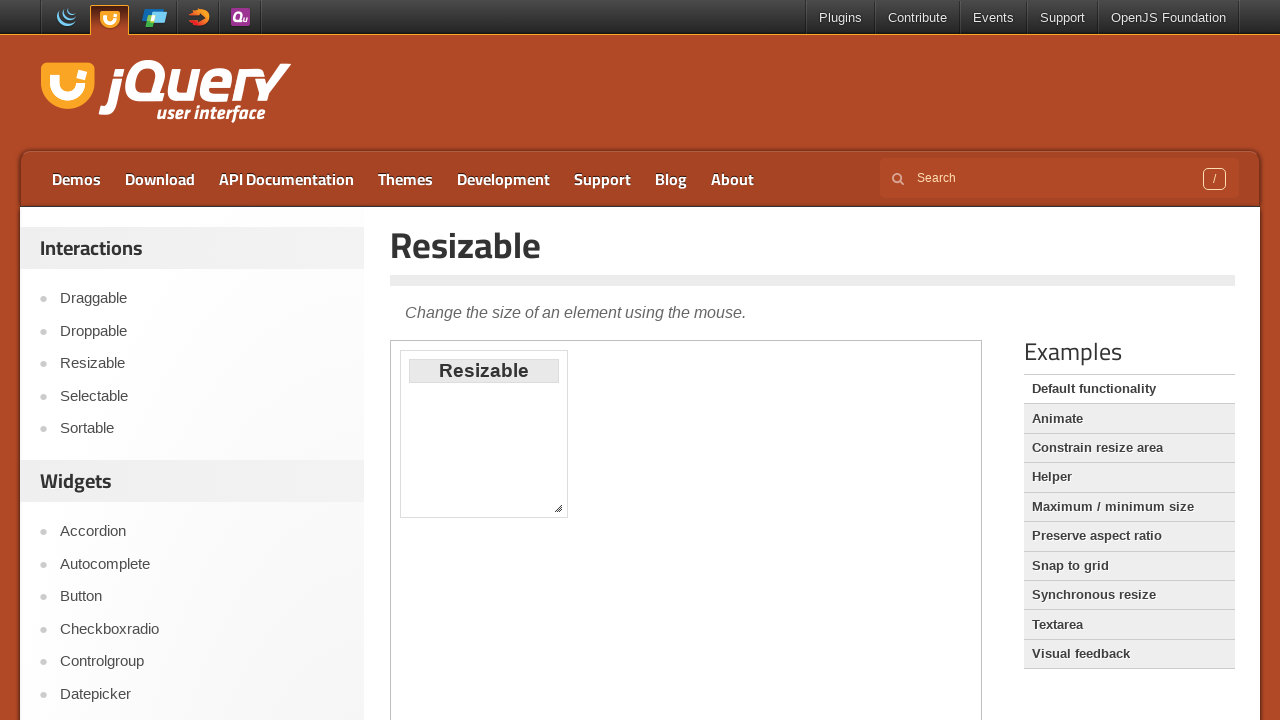

Retrieved bounding box of resize handle
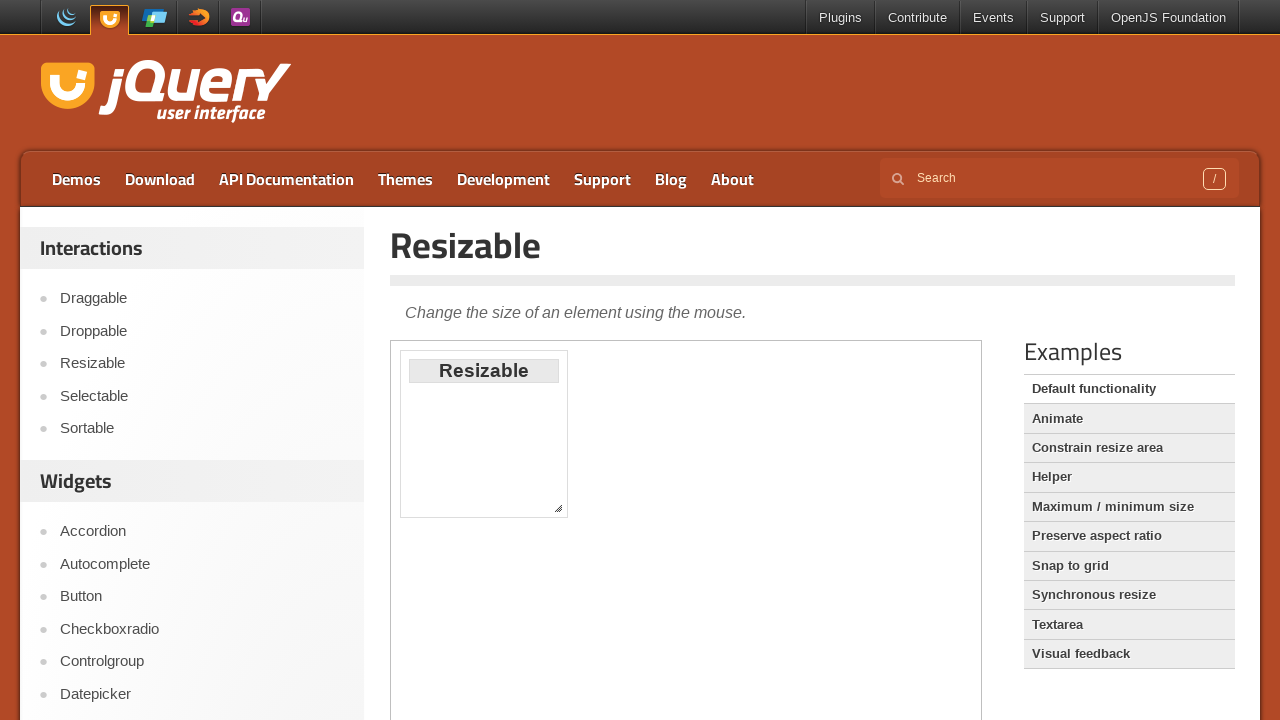

Moved mouse to center of resize handle at (558, 508)
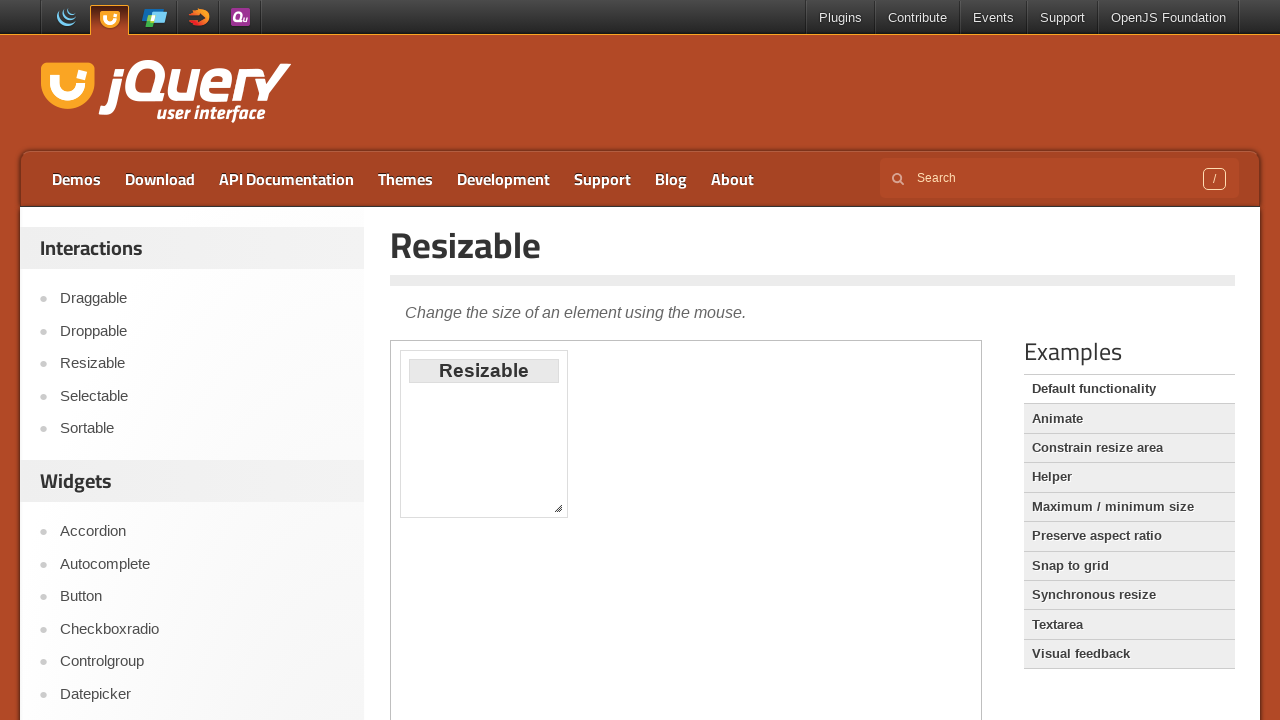

Pressed mouse button down on resize handle at (558, 508)
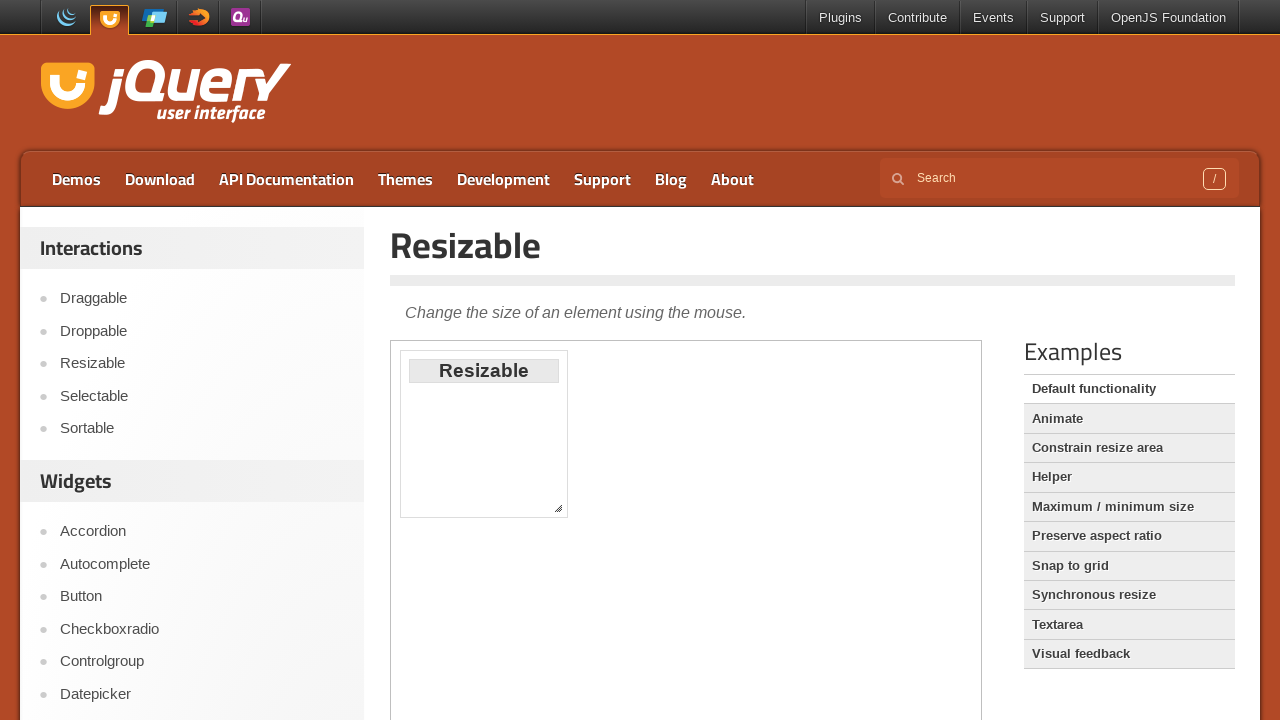

Dragged resize handle by offset (100, 200) at (650, 700)
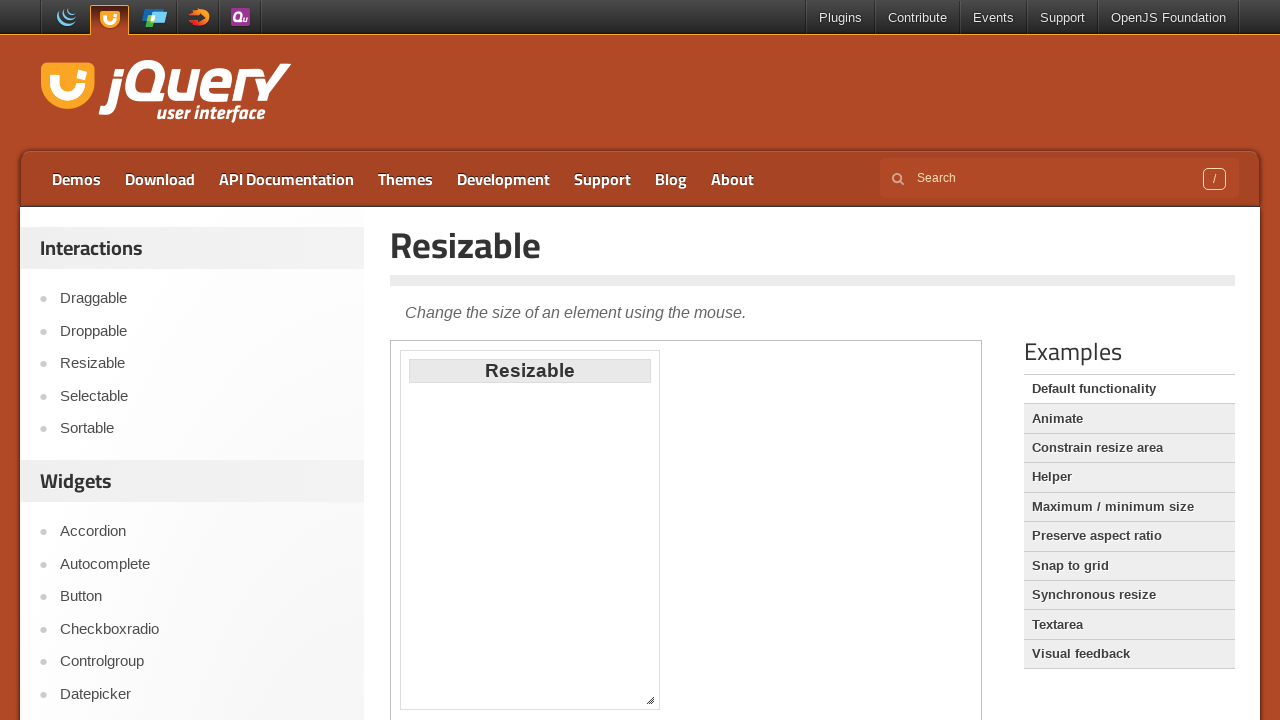

Released mouse button to complete resize at (650, 700)
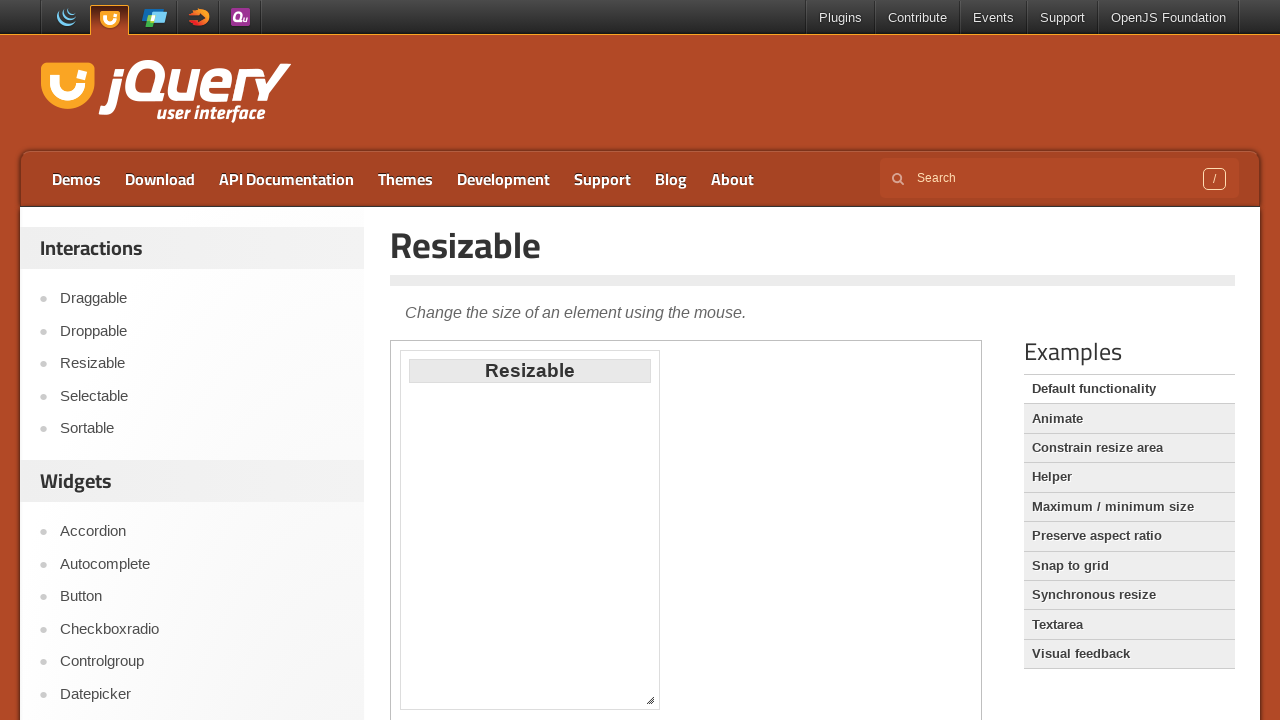

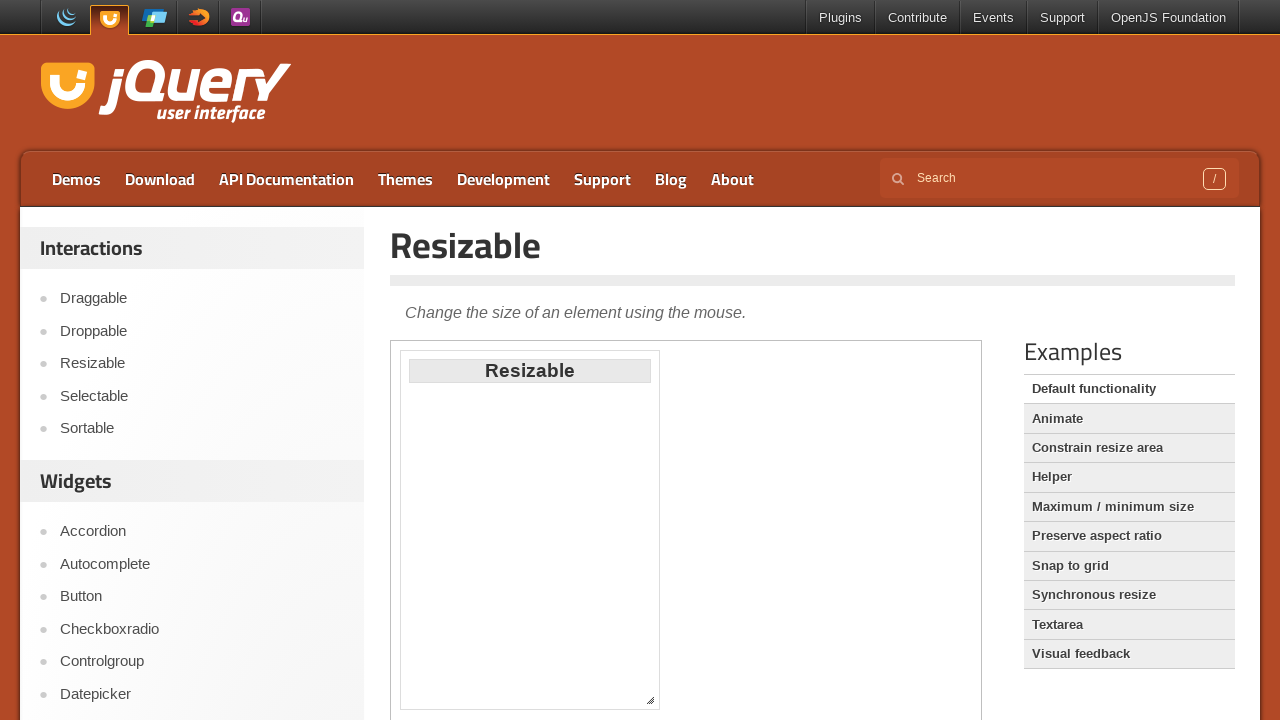